Tests displaying jQuery Growl notification messages on a webpage by injecting jQuery, jQuery Growl library, and its styles, then triggering notification displays.

Starting URL: http://the-internet.herokuapp.com

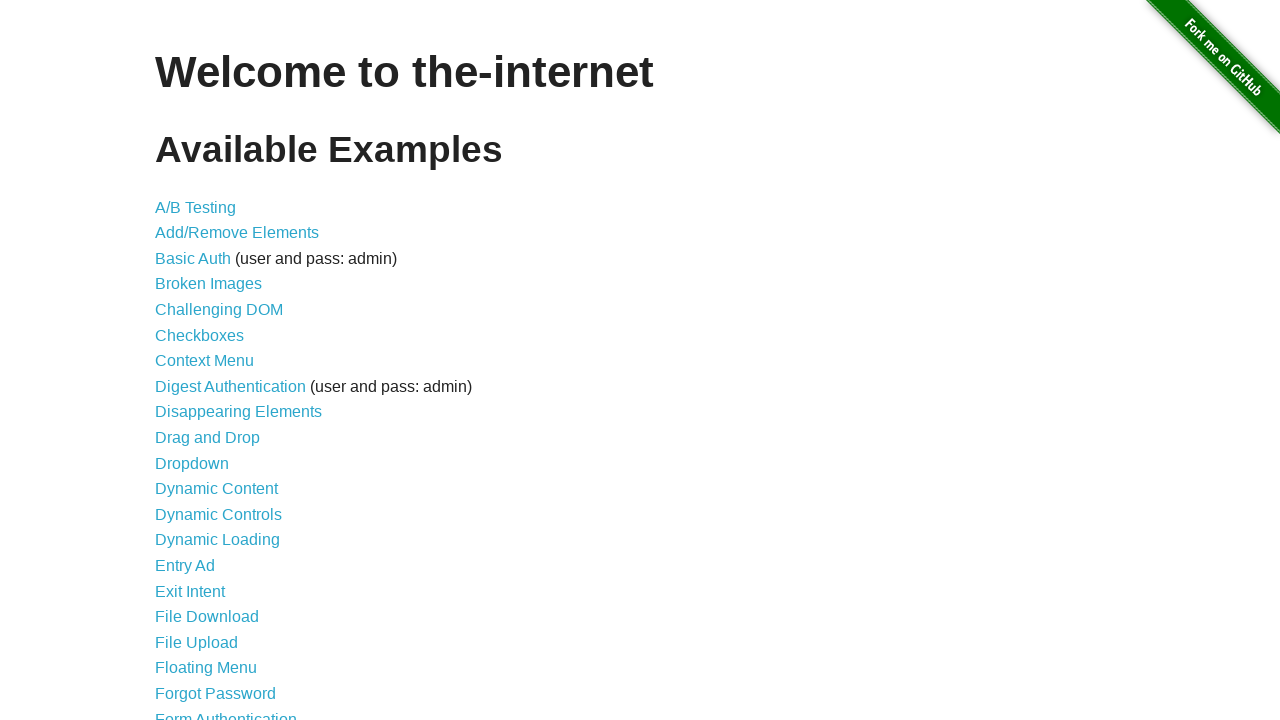

Injected jQuery library into page if not already present
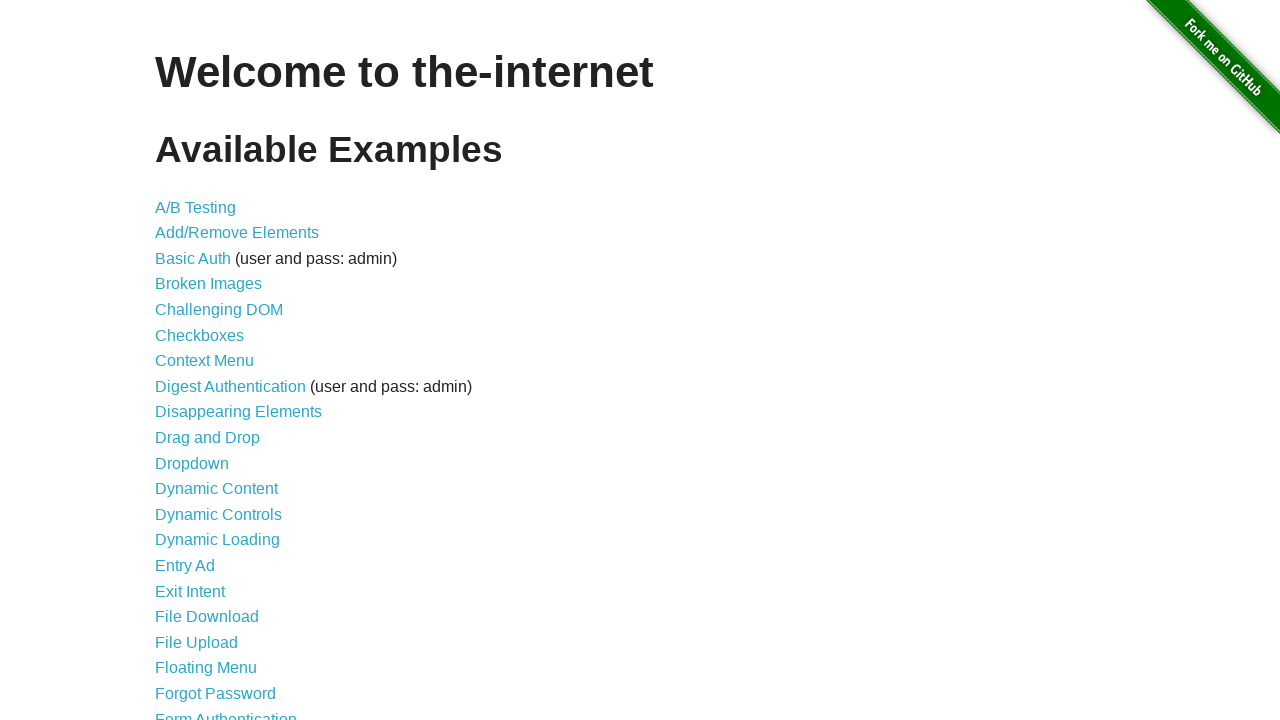

Waited for jQuery to load and become available
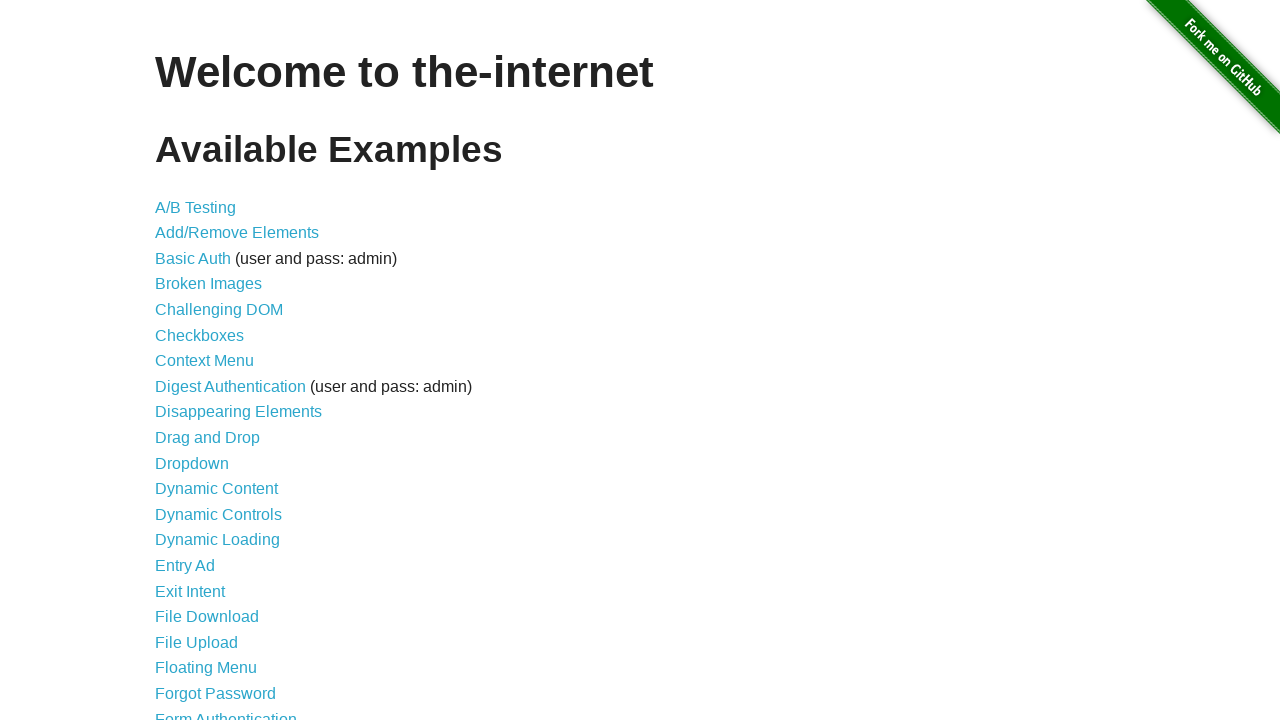

Injected jQuery Growl library script into page
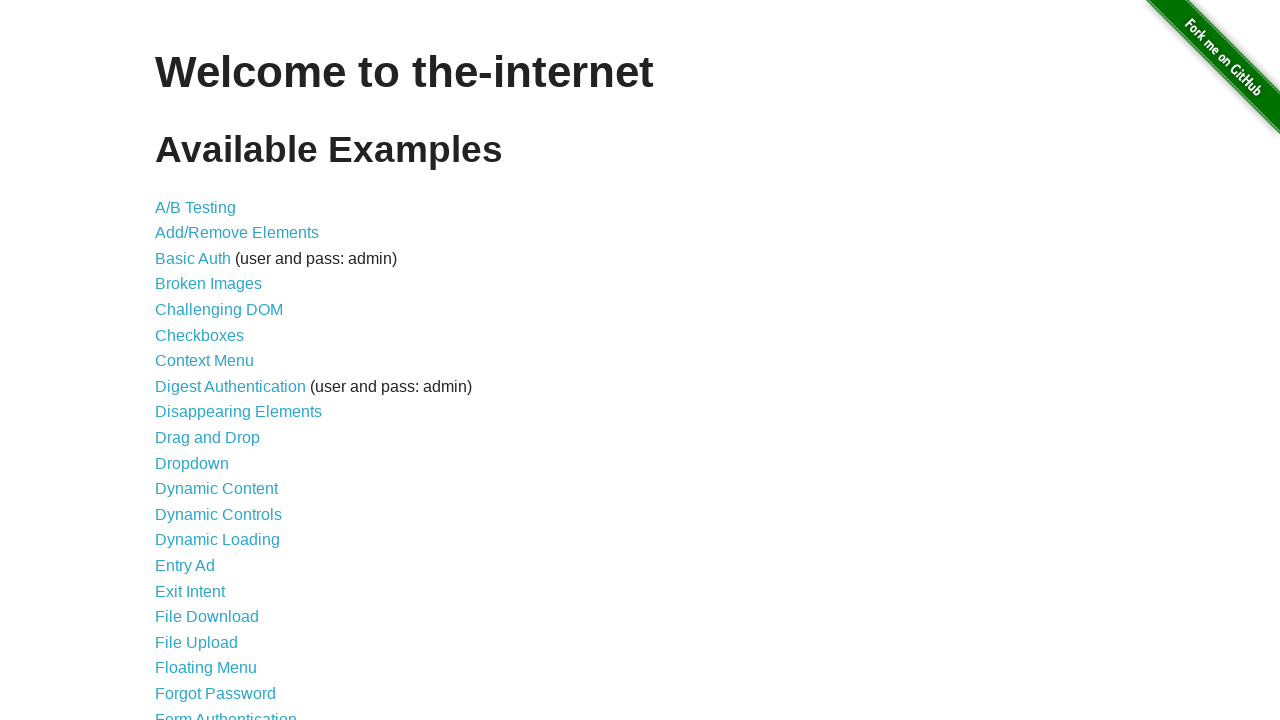

Injected jQuery Growl CSS stylesheet into page
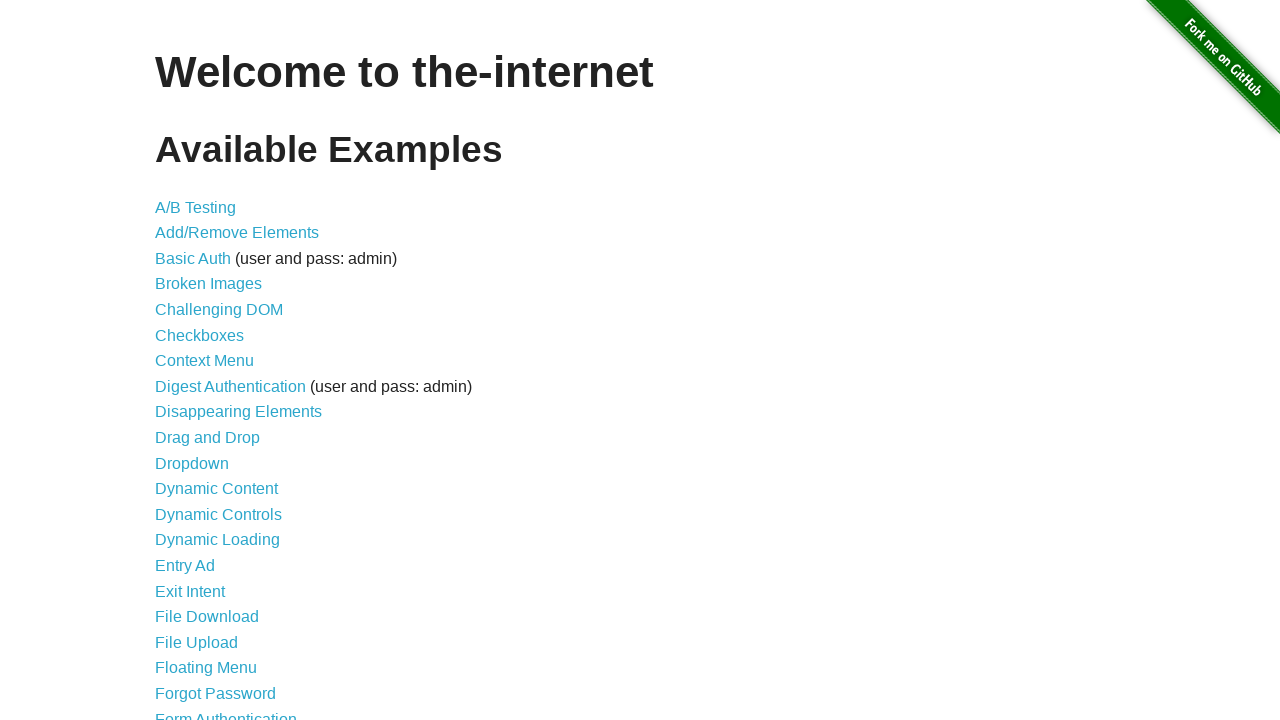

Waited for jQuery Growl plugin to load and become available
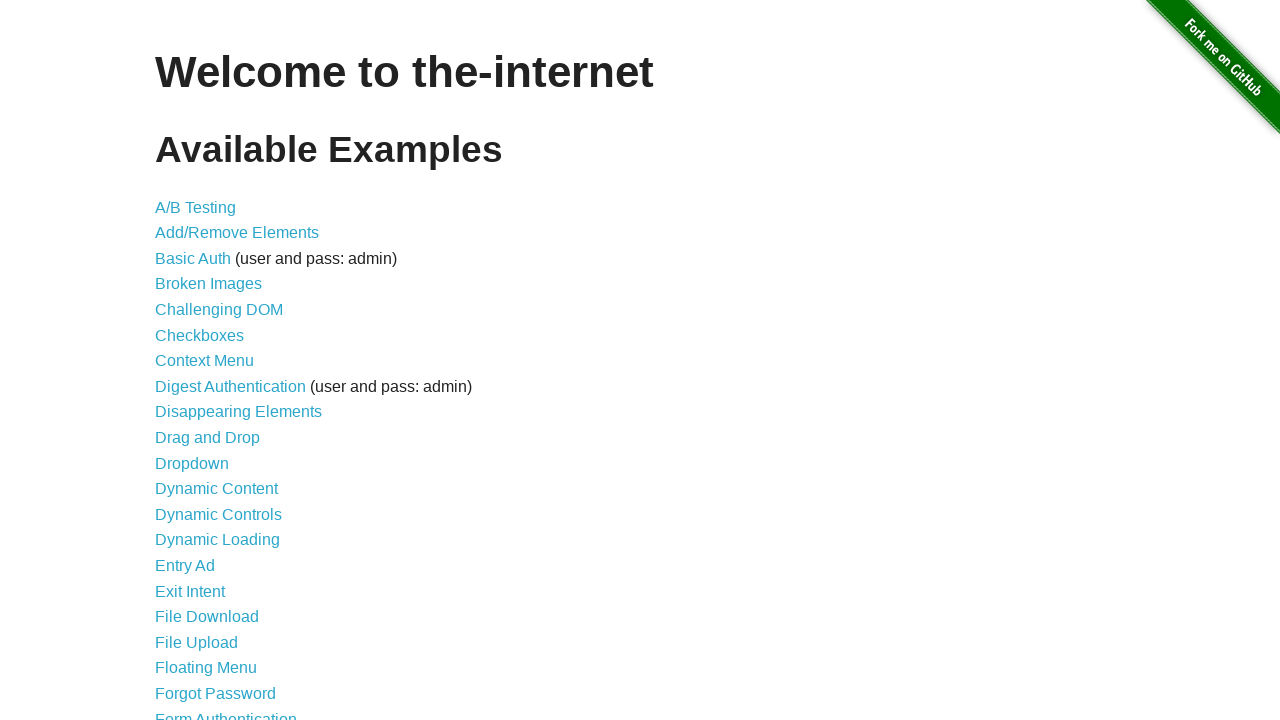

Triggered jQuery Growl notification with title 'GET' and message '/'
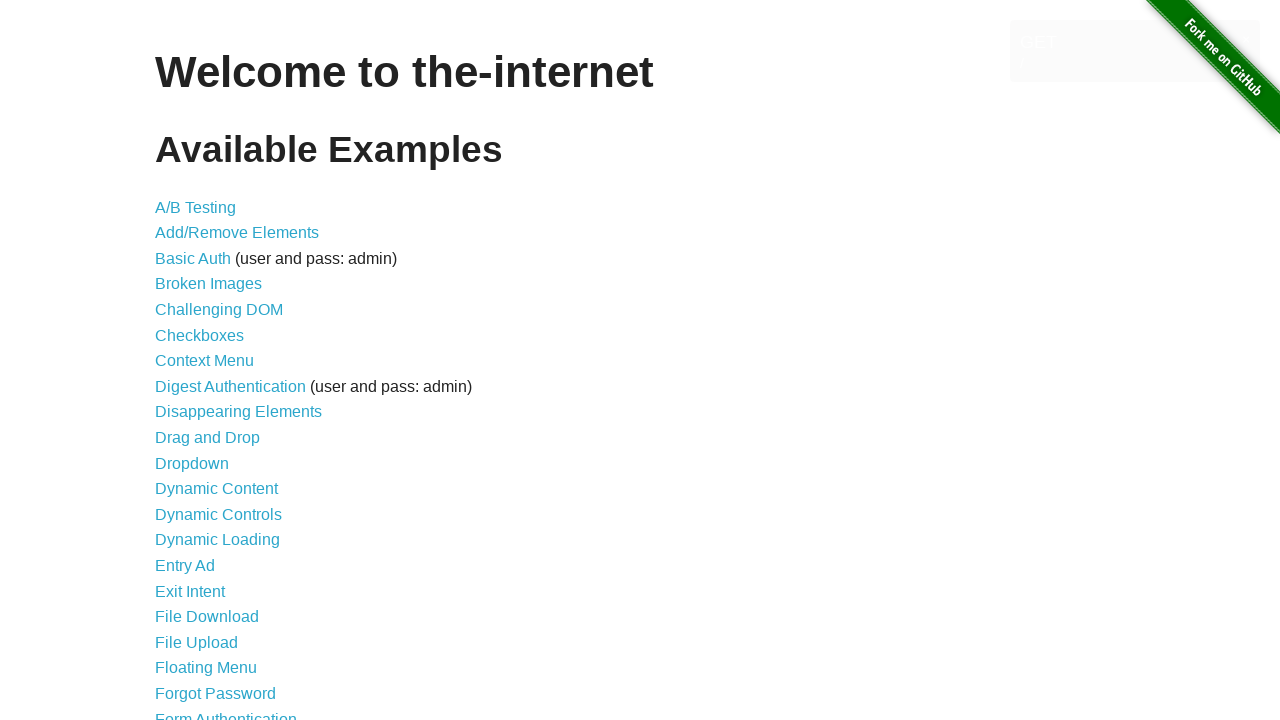

Growl notification message appeared on page
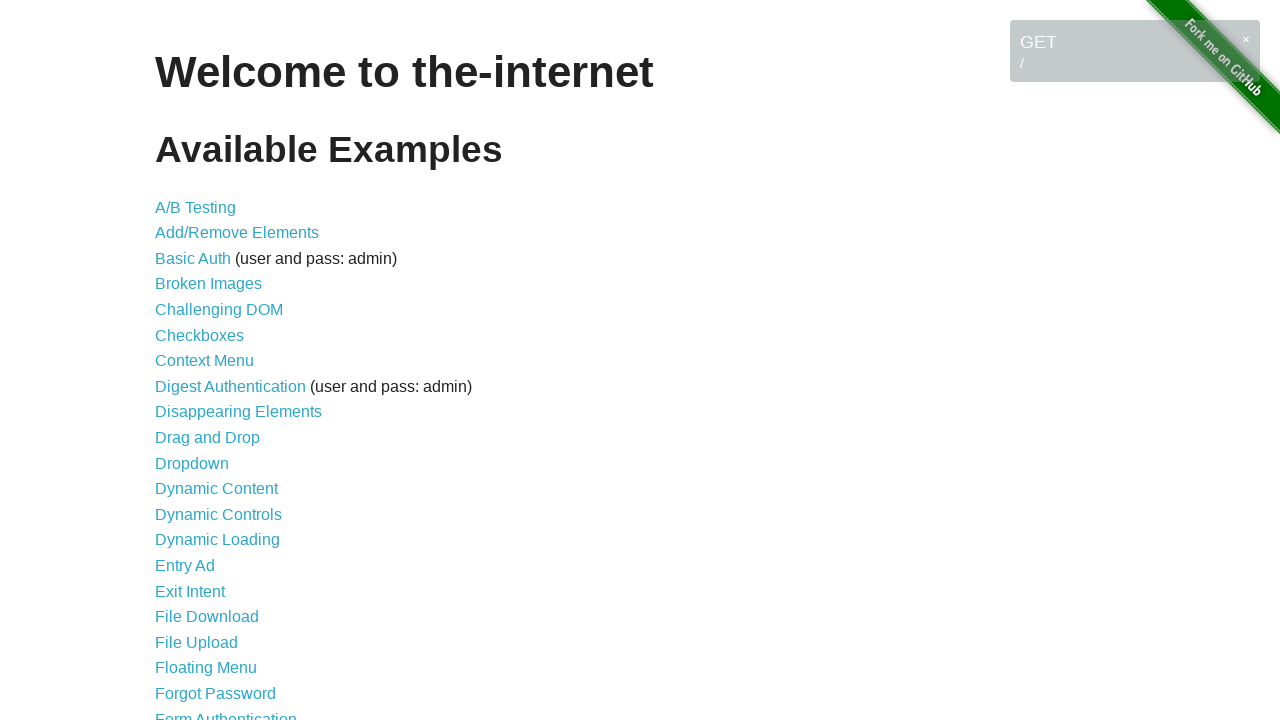

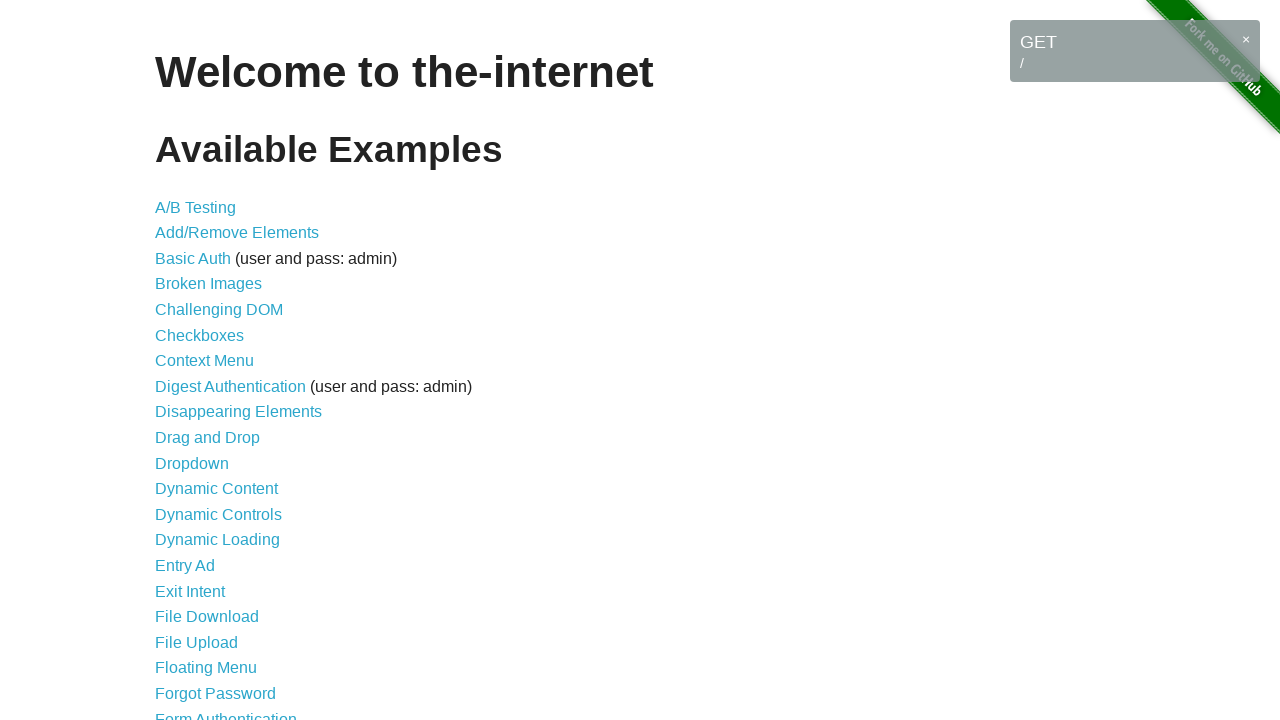